Navigates to the offers page and verifies that the table with offer data is loaded and contains items

Starting URL: https://rahulshettyacademy.com/seleniumPractise/#/offers

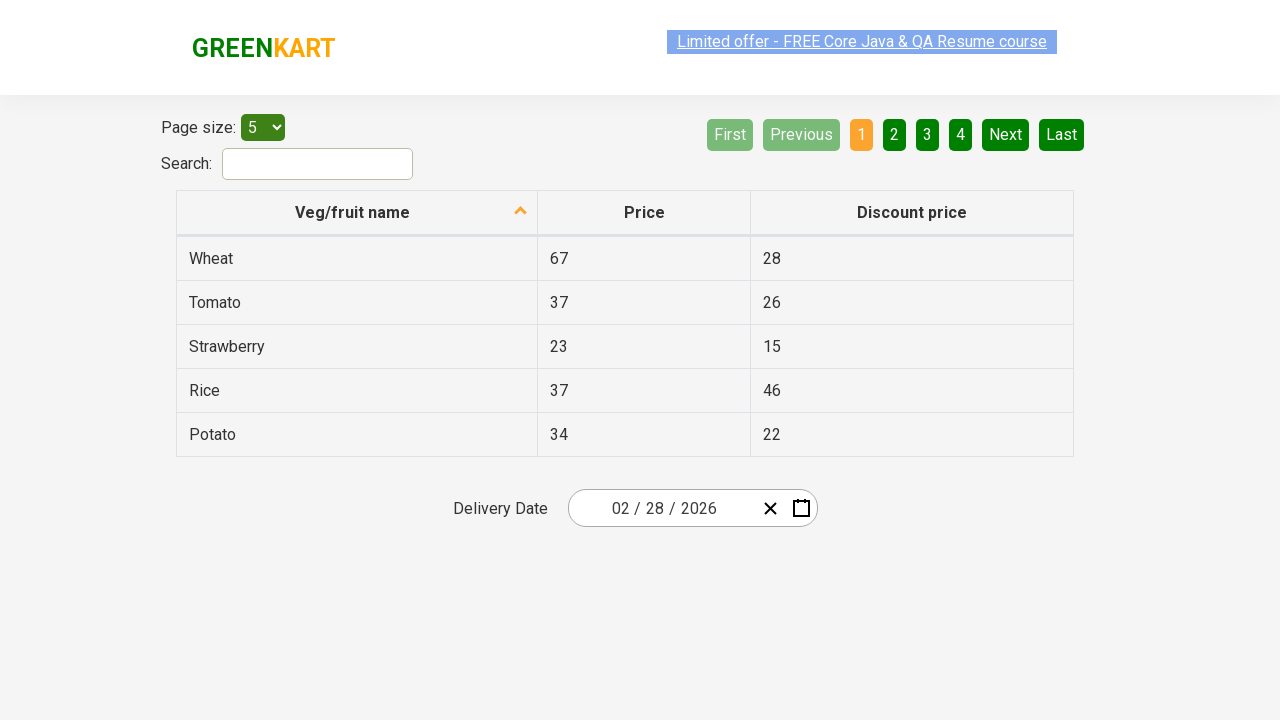

Navigated to offers page
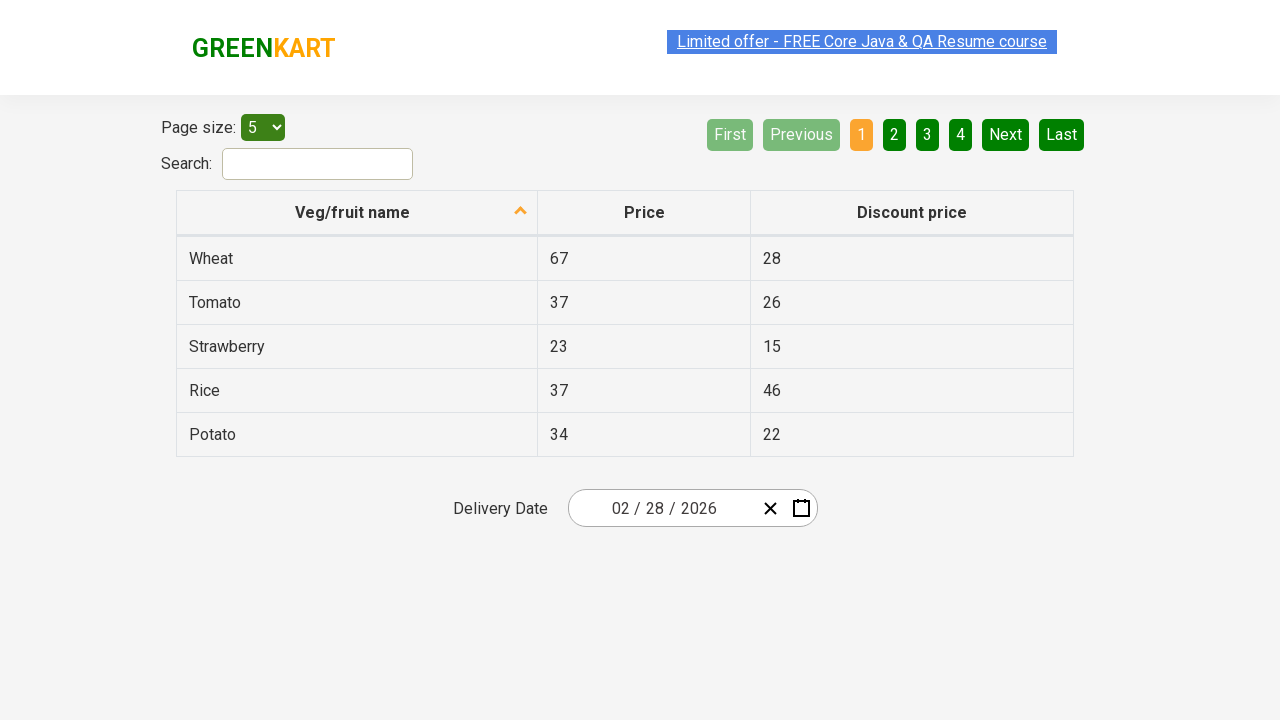

Table rows loaded - offer data table is present
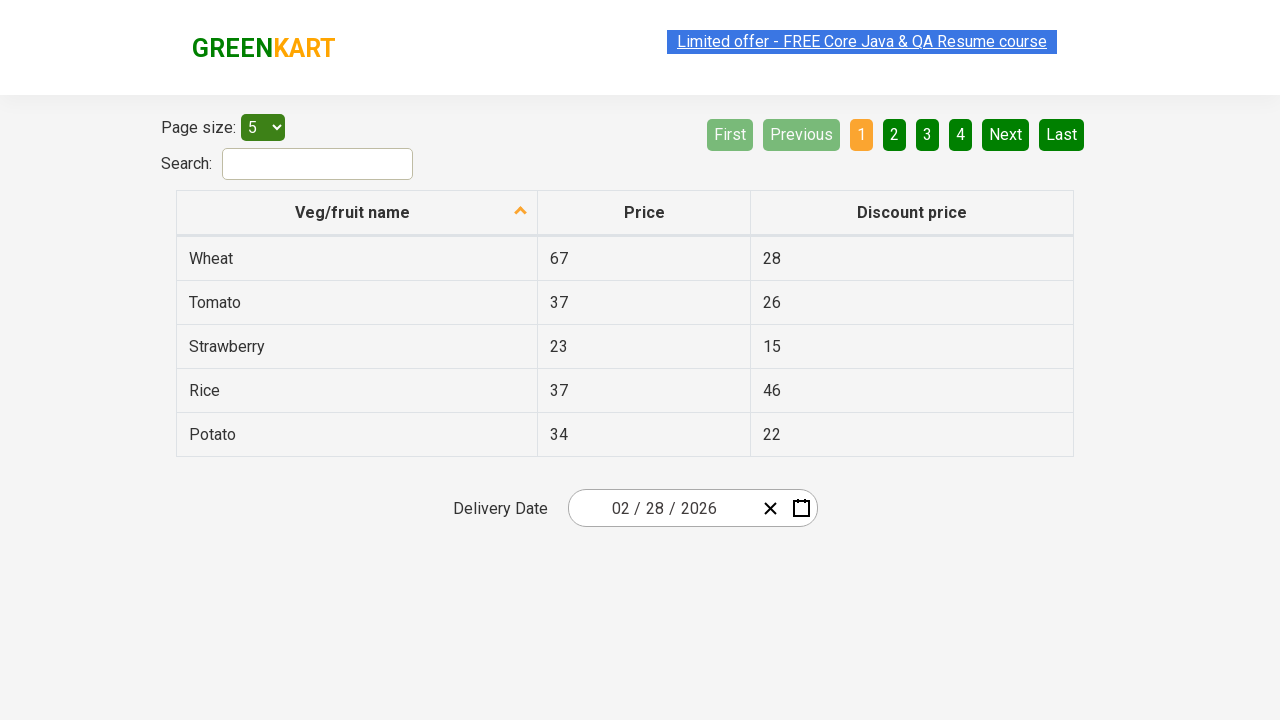

First table cell is visible - table contains items
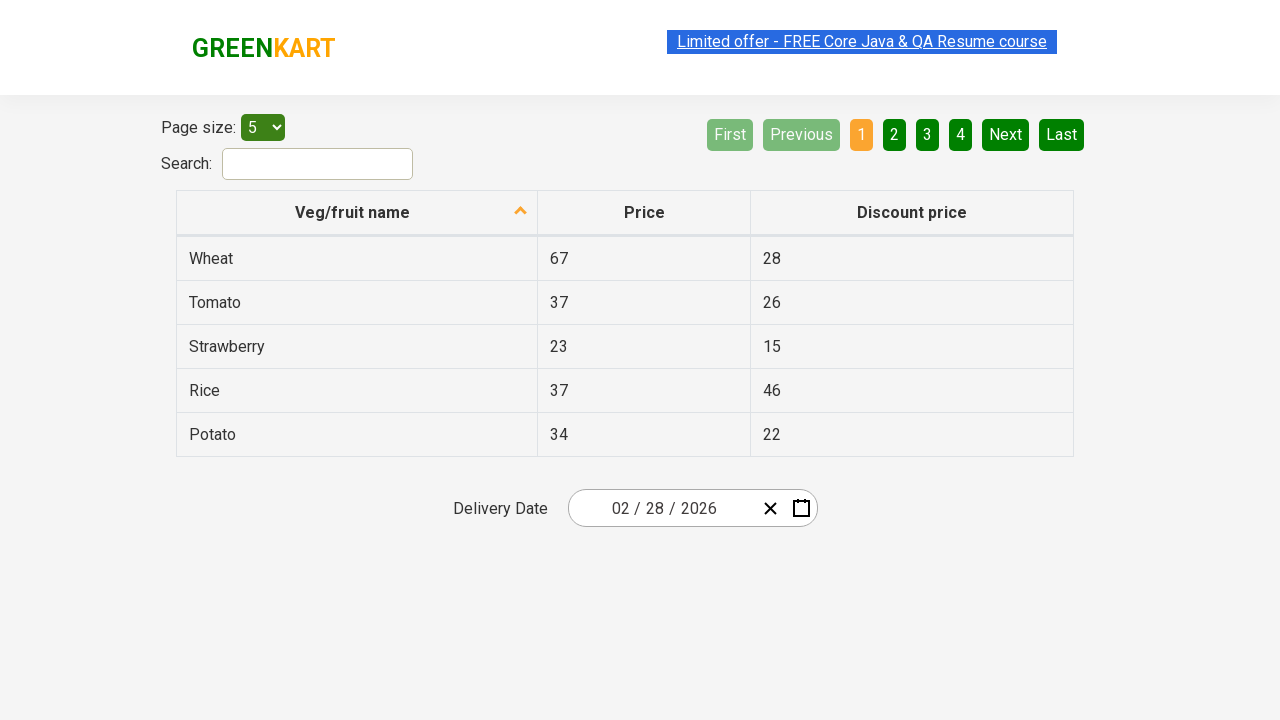

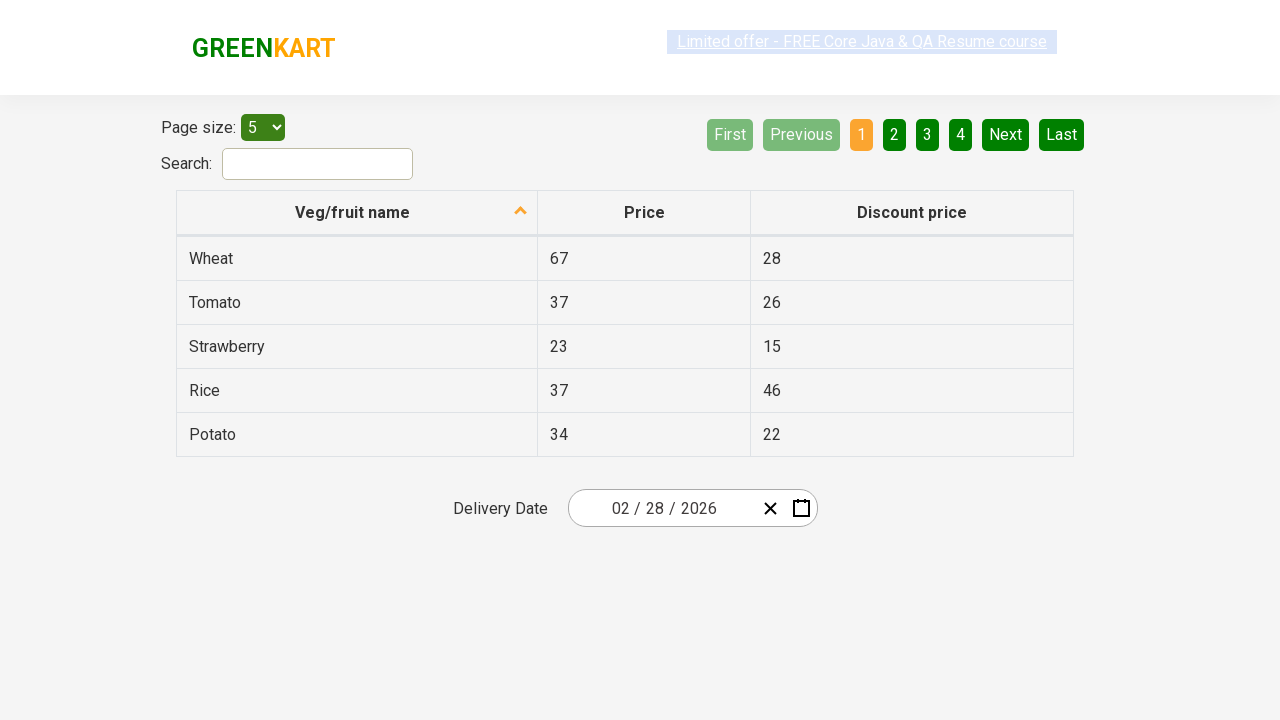